Tests navigation on RedRover School website by clicking the "About school" link and verifying the about page title

Starting URL: https://redrover.school/?lang=en

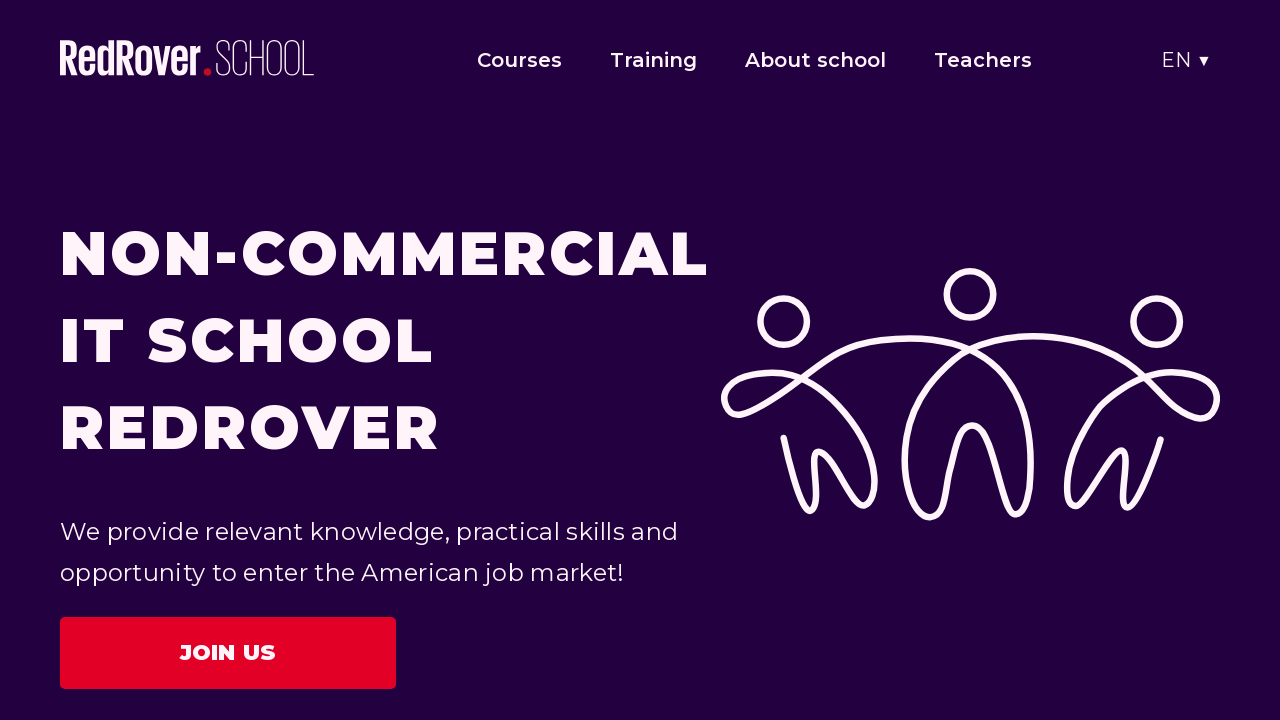

Navigated to RedRover School website
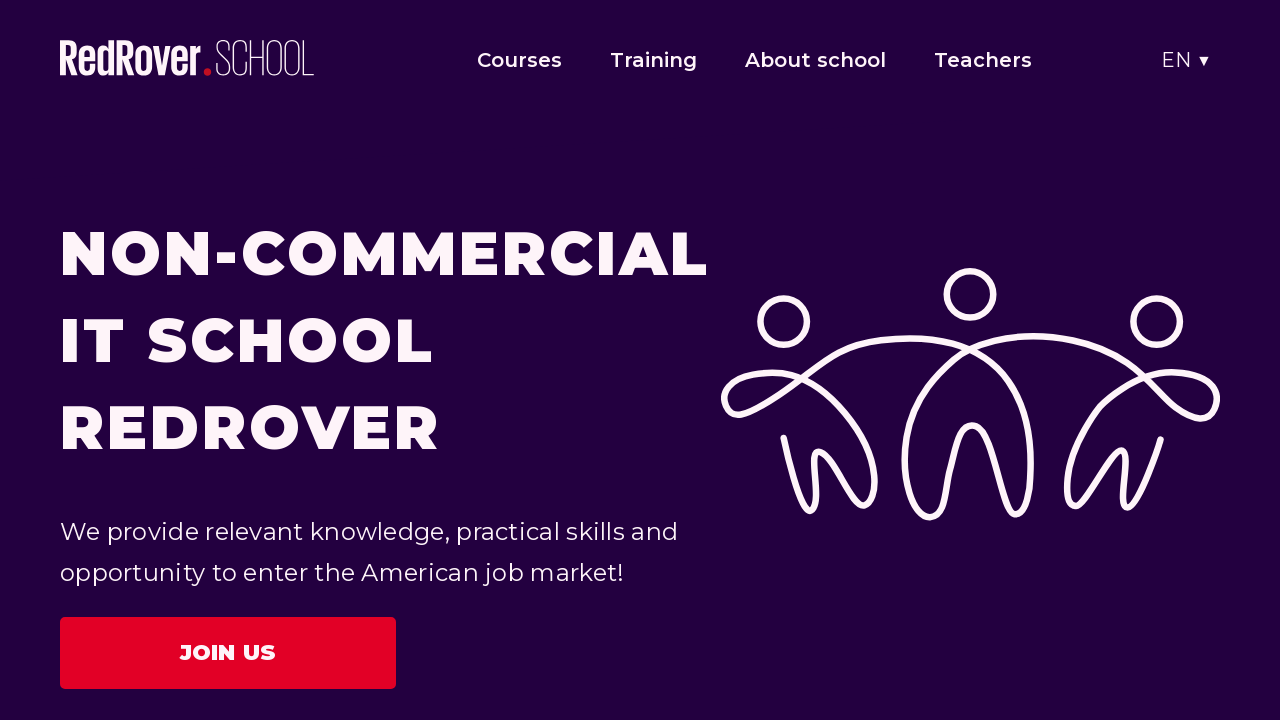

Clicked the 'About school' link at (816, 60) on text=About school
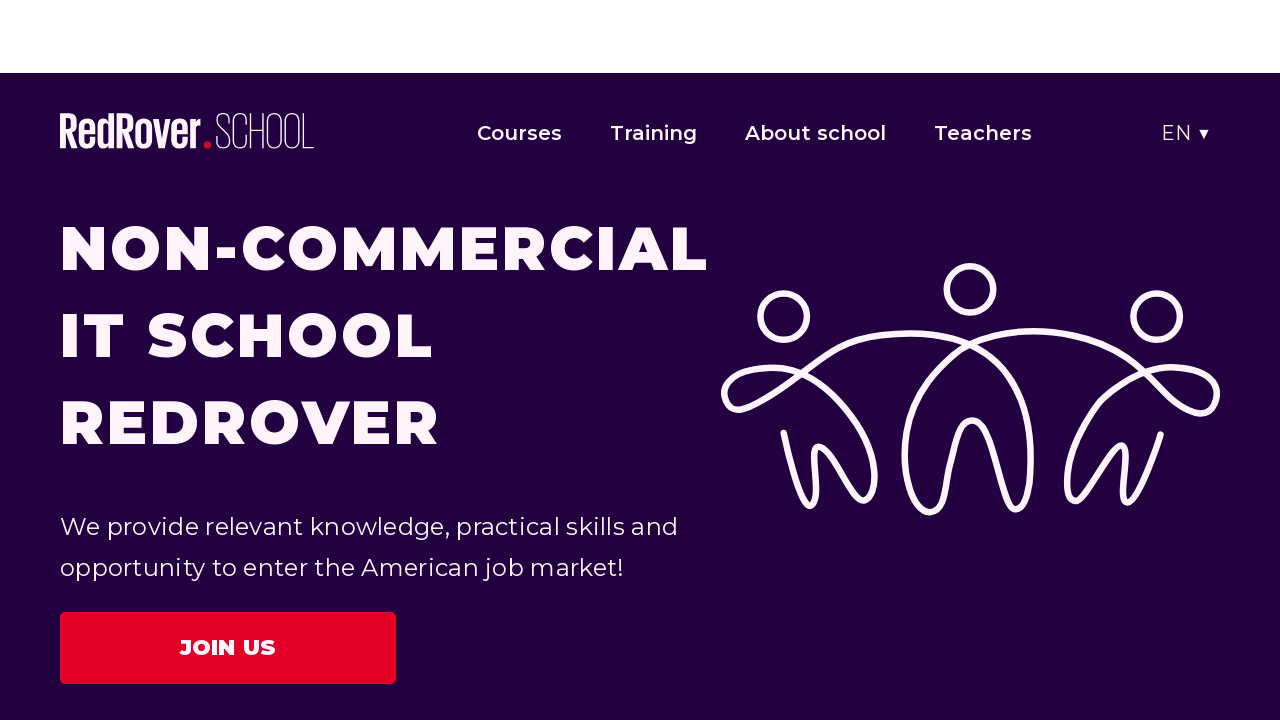

About page loaded and title element is visible
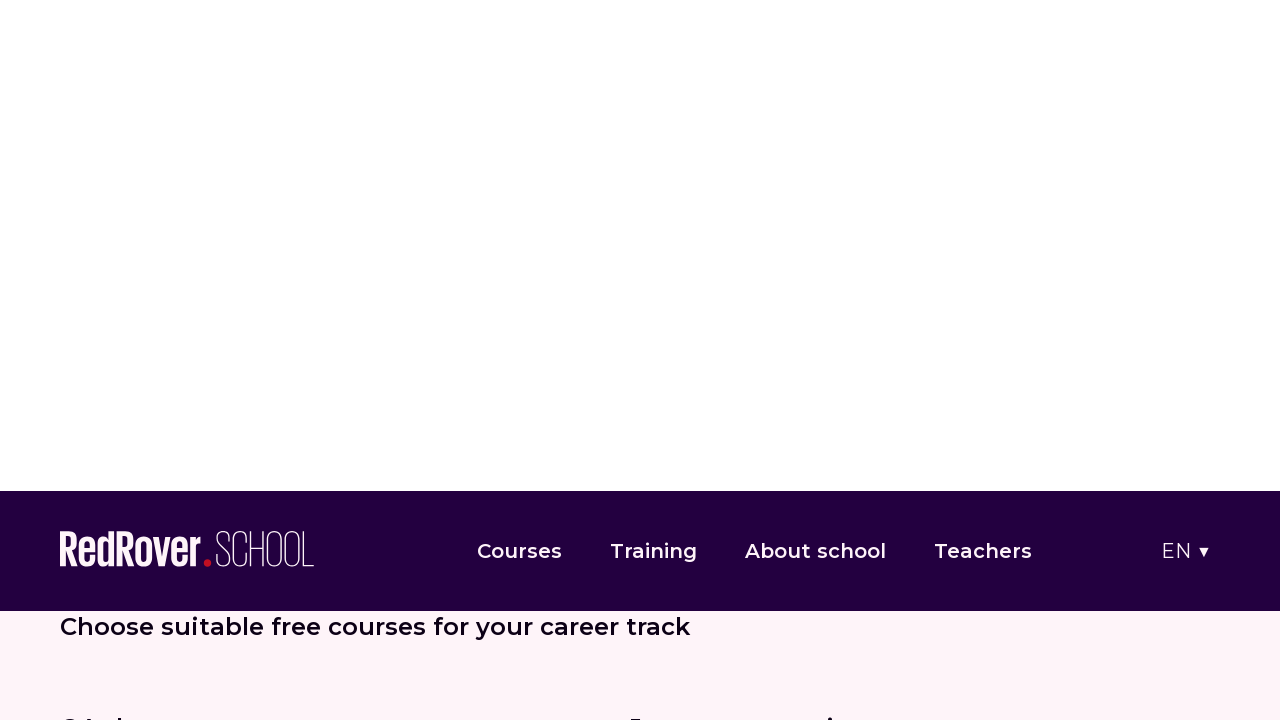

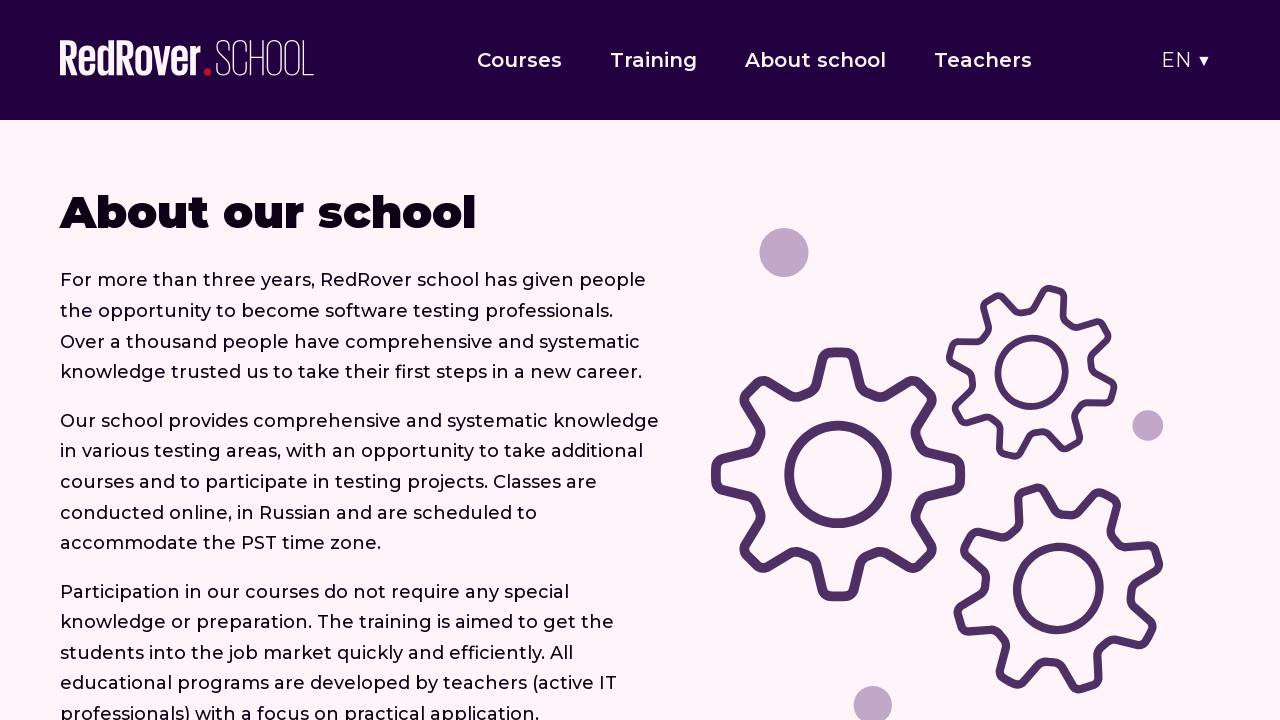